Tests successful contact form submission by populating mandatory fields and clicking submit, then validating the success message

Starting URL: http://jupiter.cloud.planittesting.com

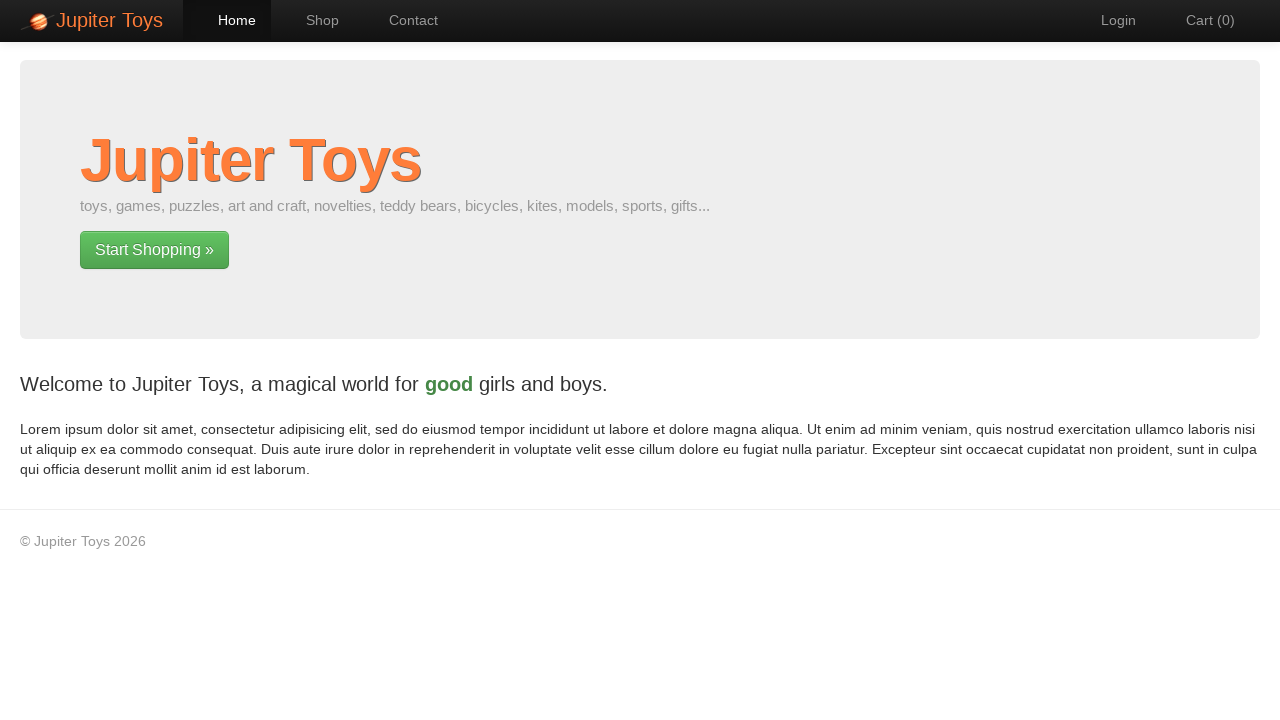

Clicked link to navigate to contact page at (404, 20) on a[href='#/contact']
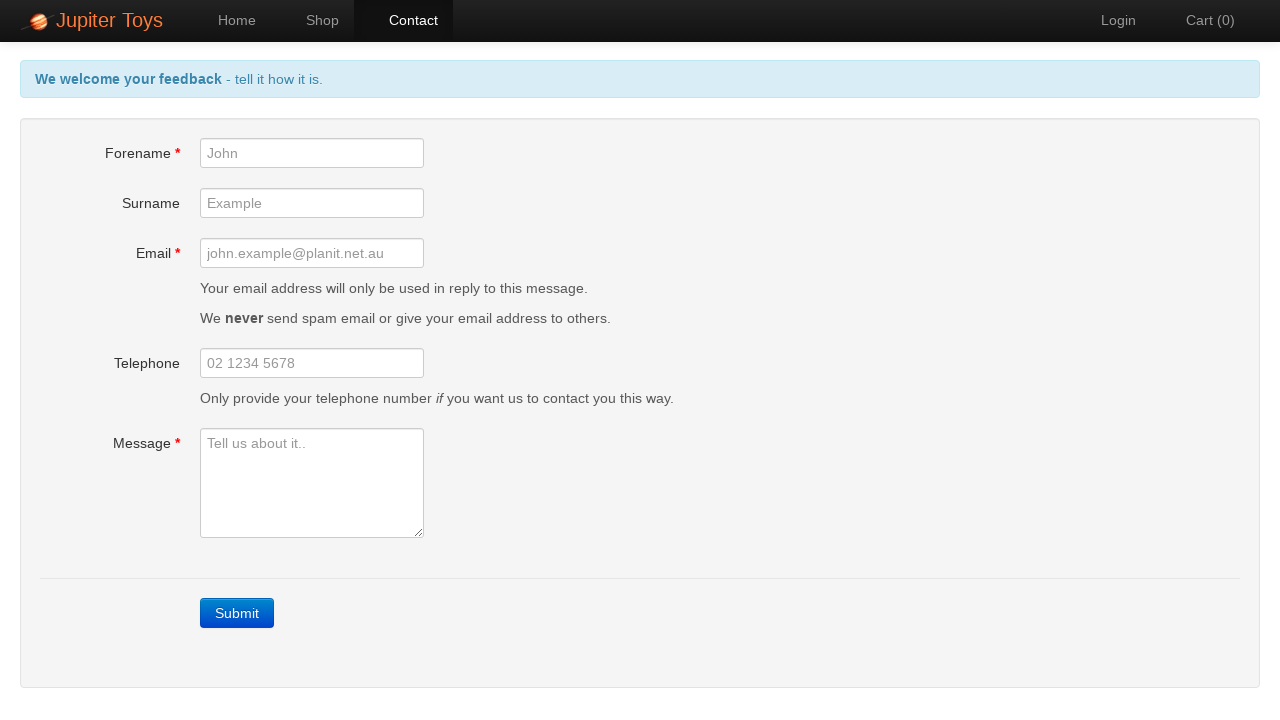

Filled forename field with 'Sarah' on #forename
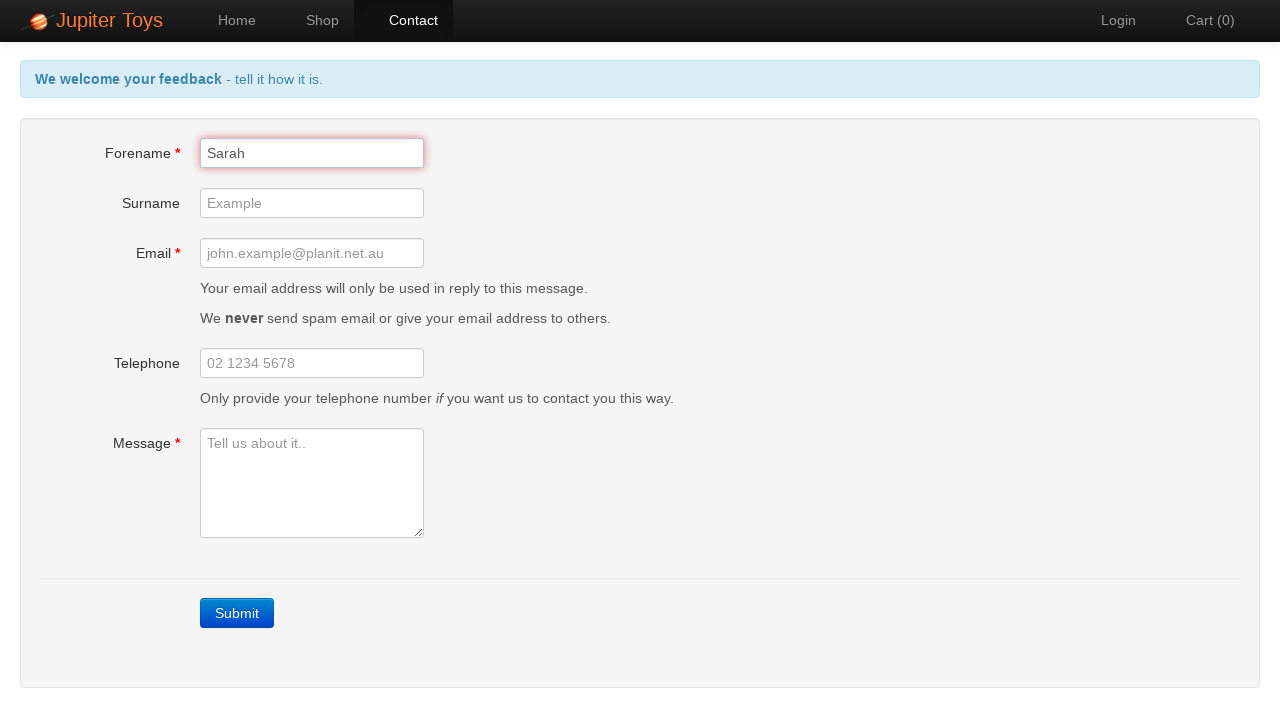

Filled email field with 'sarah.jones@example.com' on #email
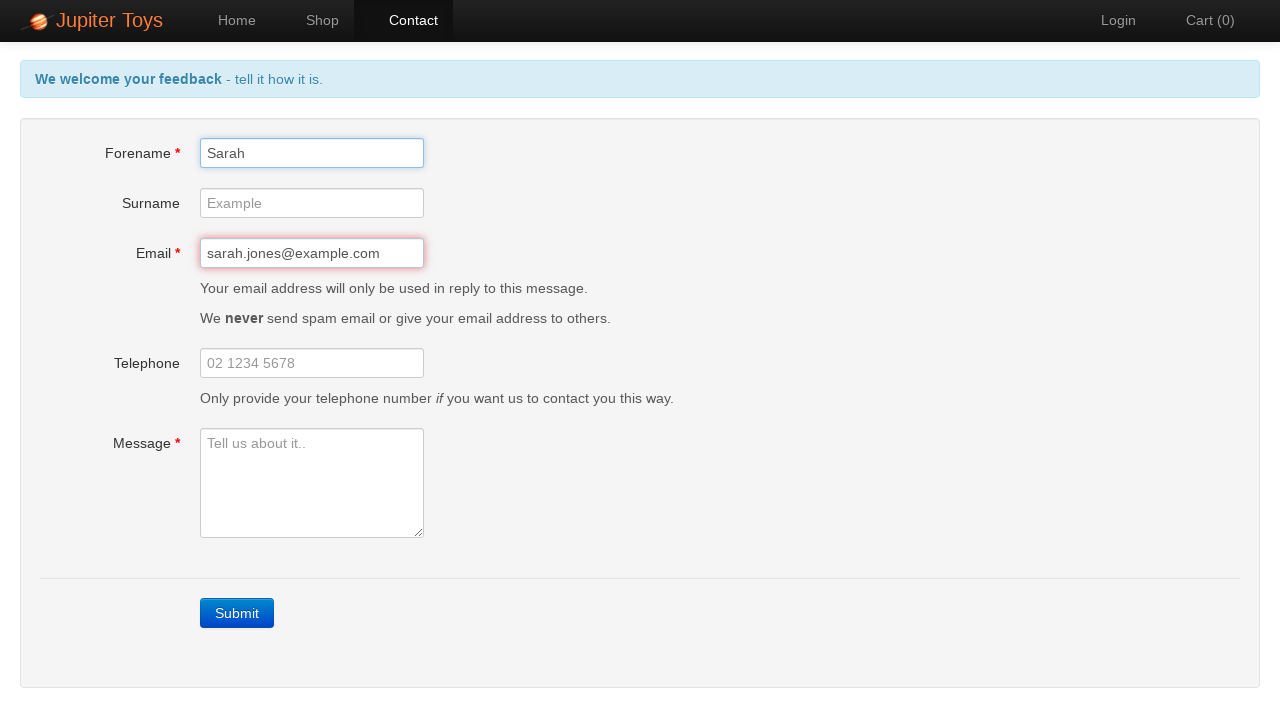

Filled message field with inquiry text on #message
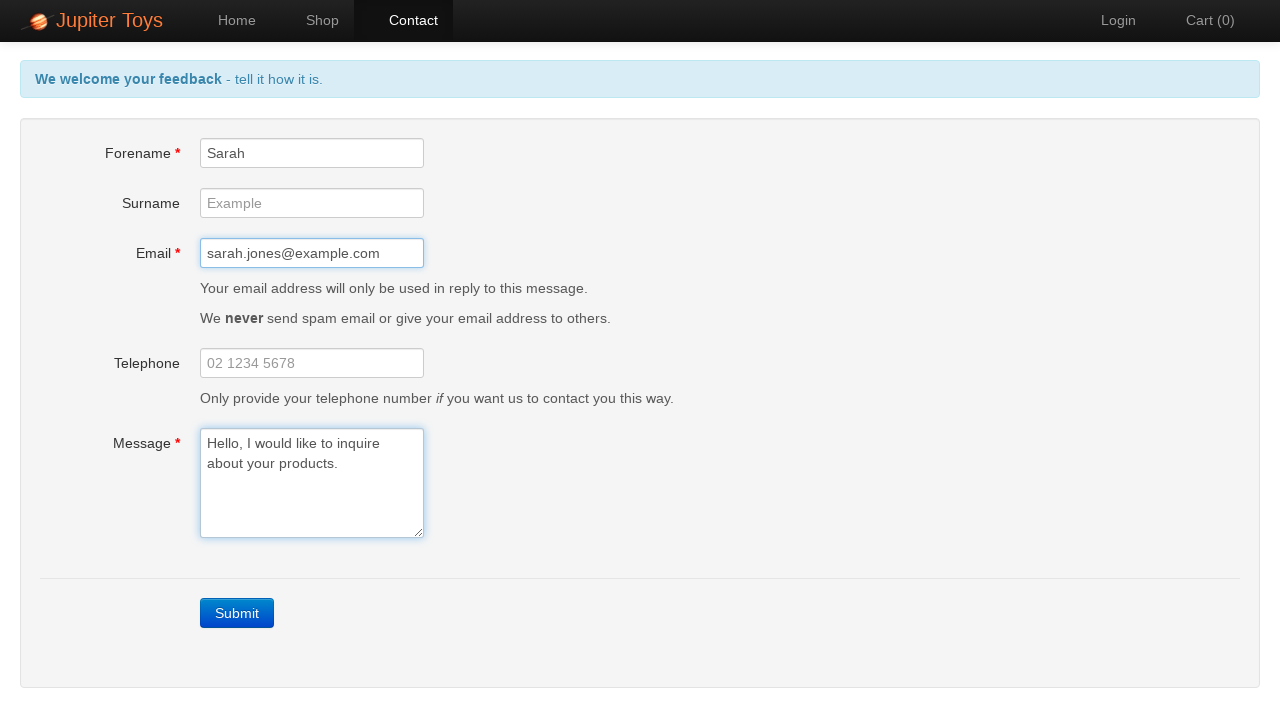

Clicked submit button to submit contact form at (237, 613) on a.btn-contact
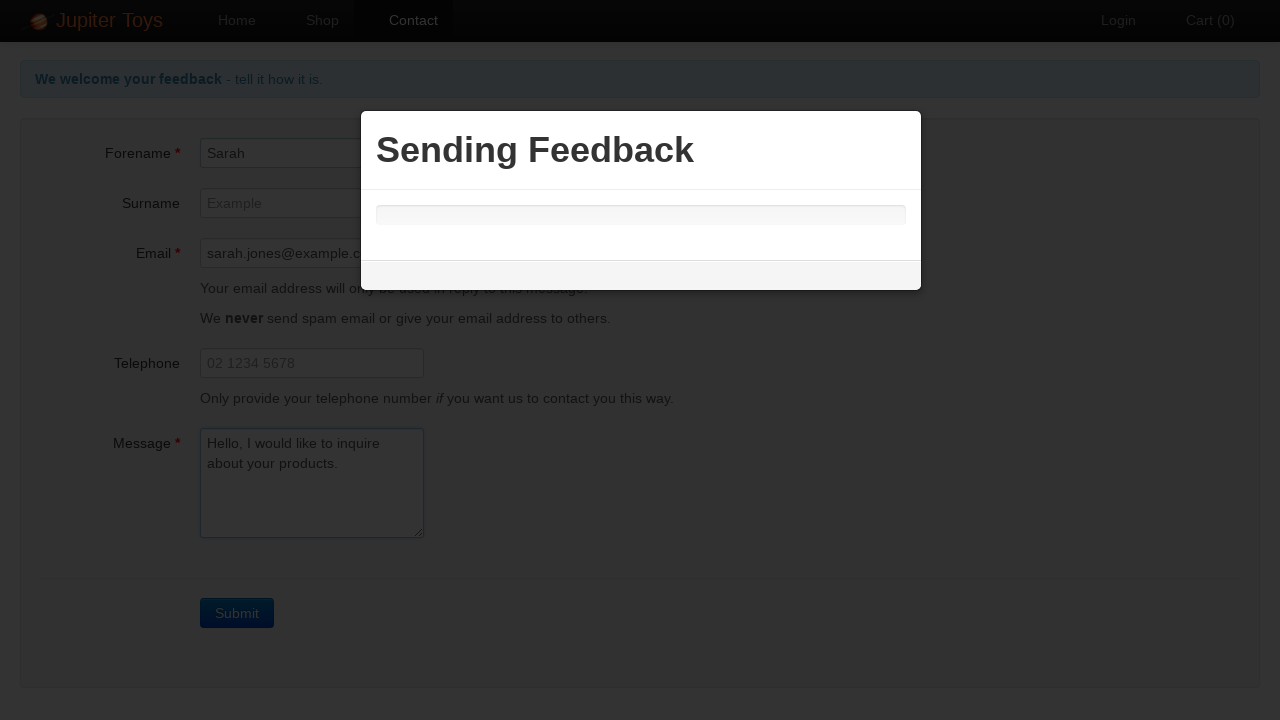

Success message appeared confirming form submission
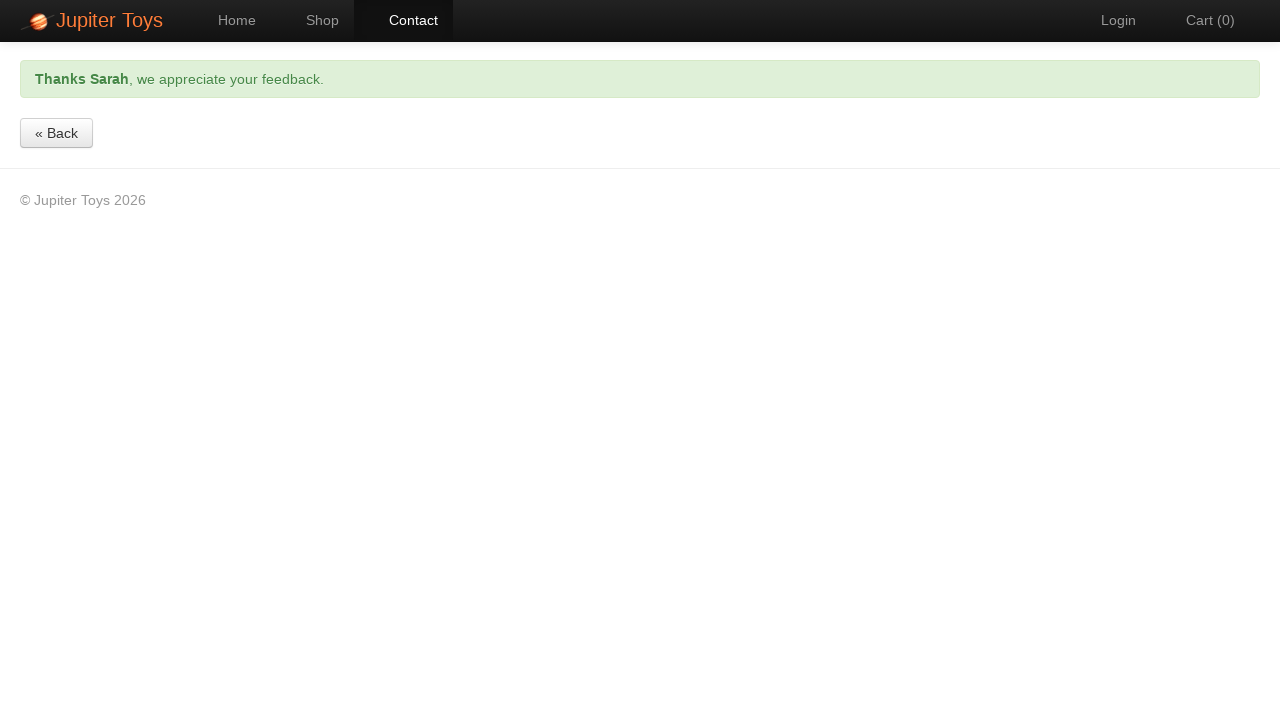

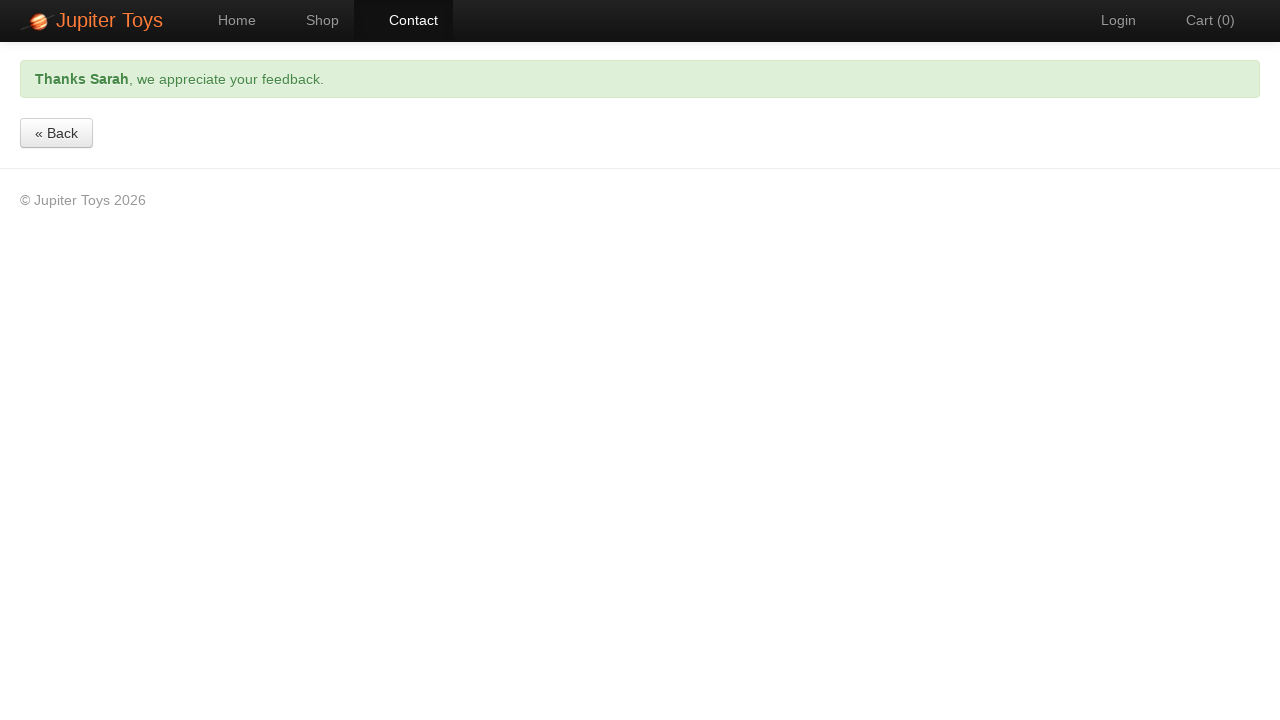